Tests feeding a cat with catnips and verifying the success message

Starting URL: https://cs1632.appspot.com/

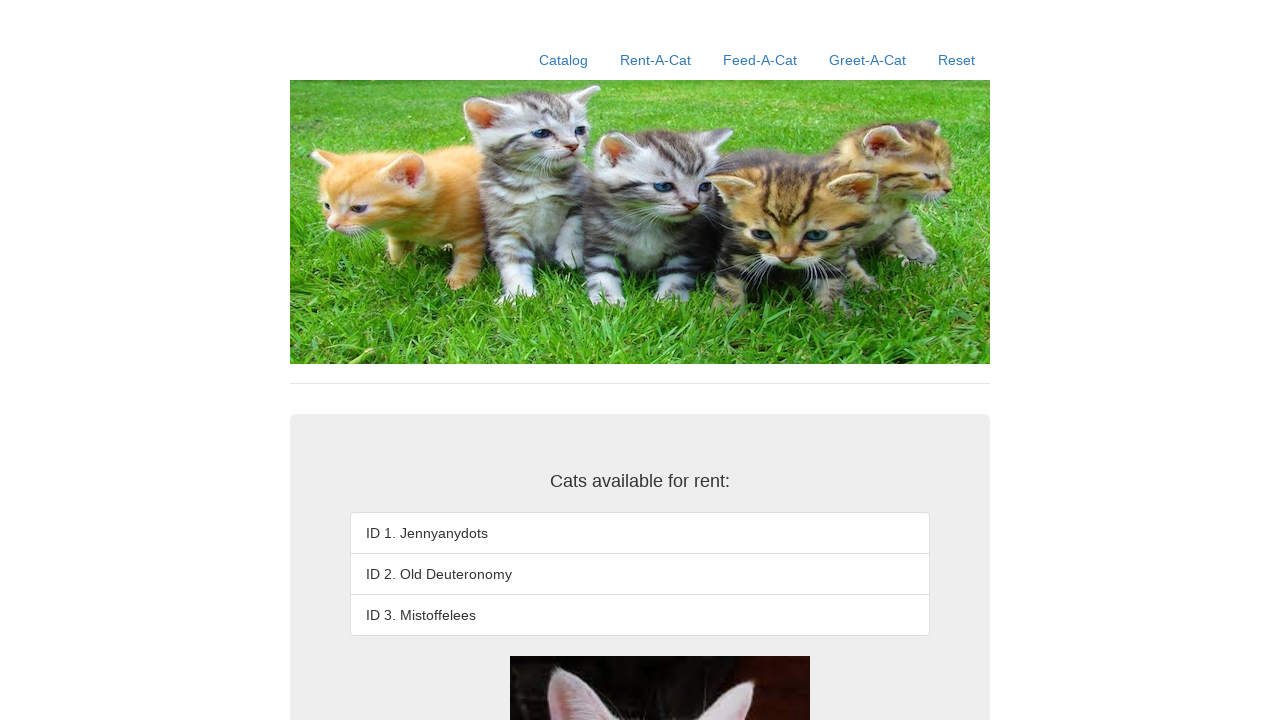

Clicked Feed-A-Cat link at (760, 60) on a:has-text('Feed-A-Cat')
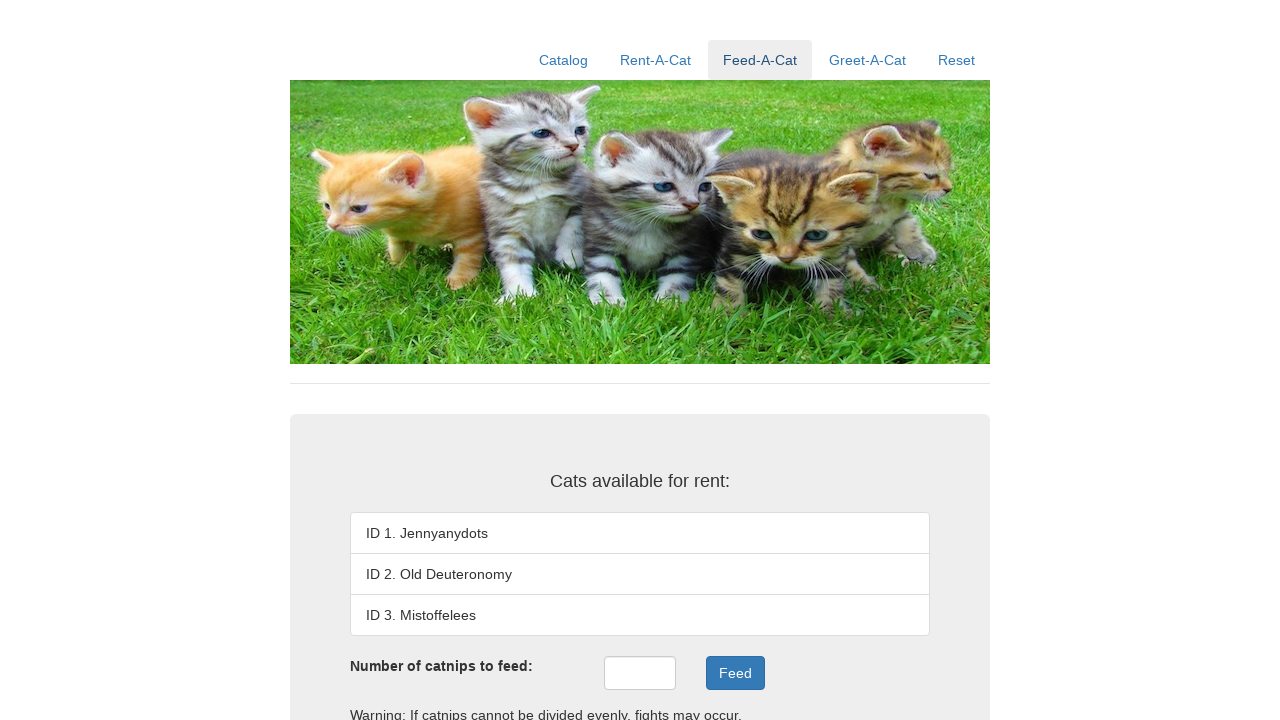

Clicked catnips input field at (640, 673) on #catnips
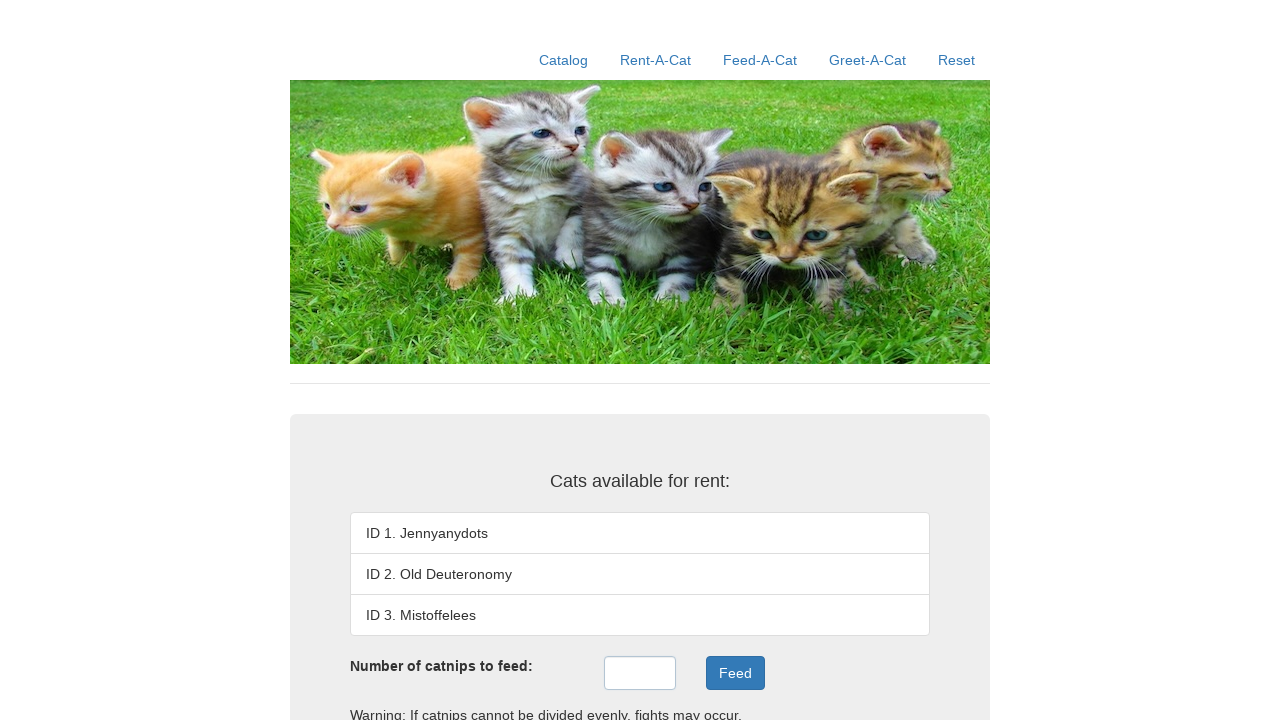

Filled catnips field with value '6' on #catnips
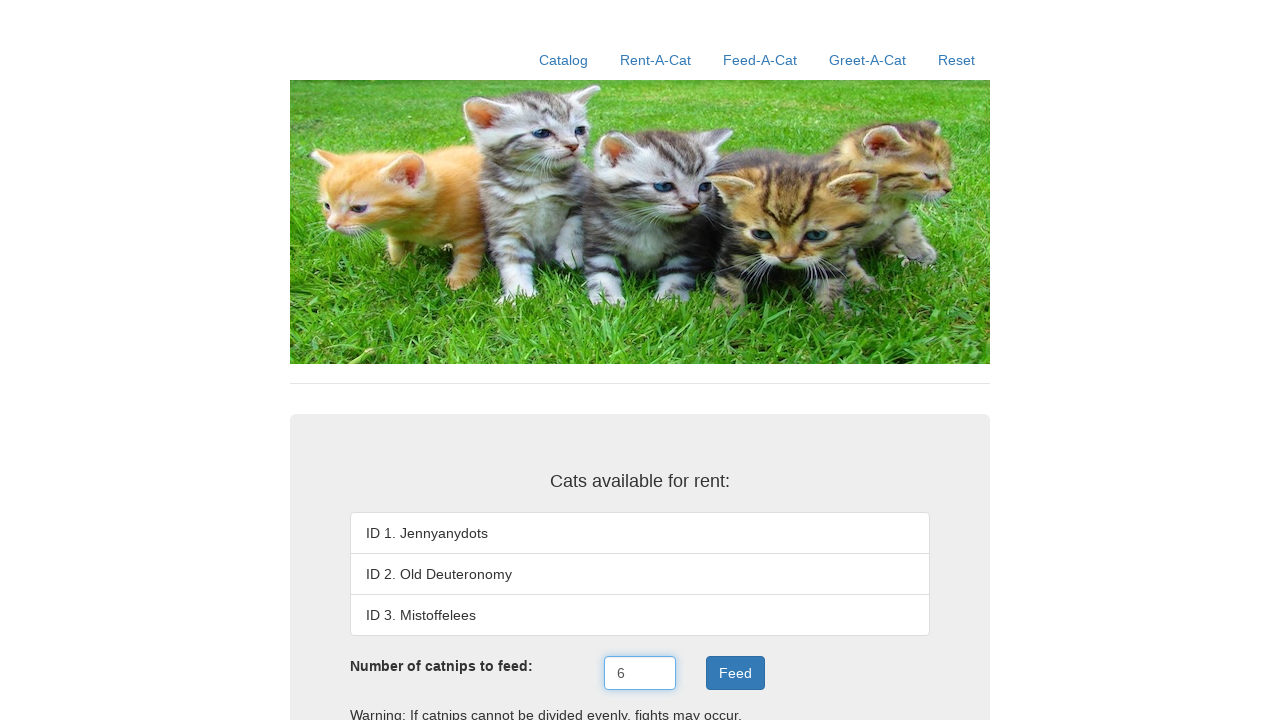

Clicked feed button to feed cat with catnips at (735, 673) on .btn
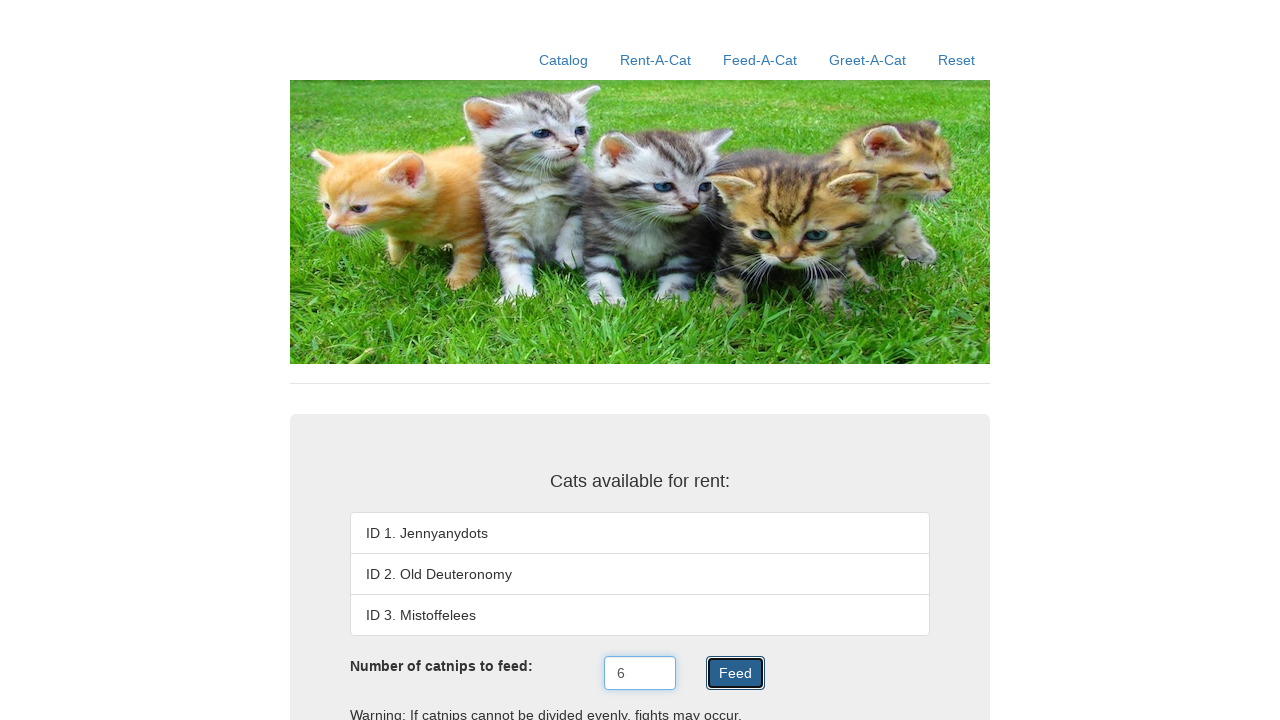

Feed result message became visible
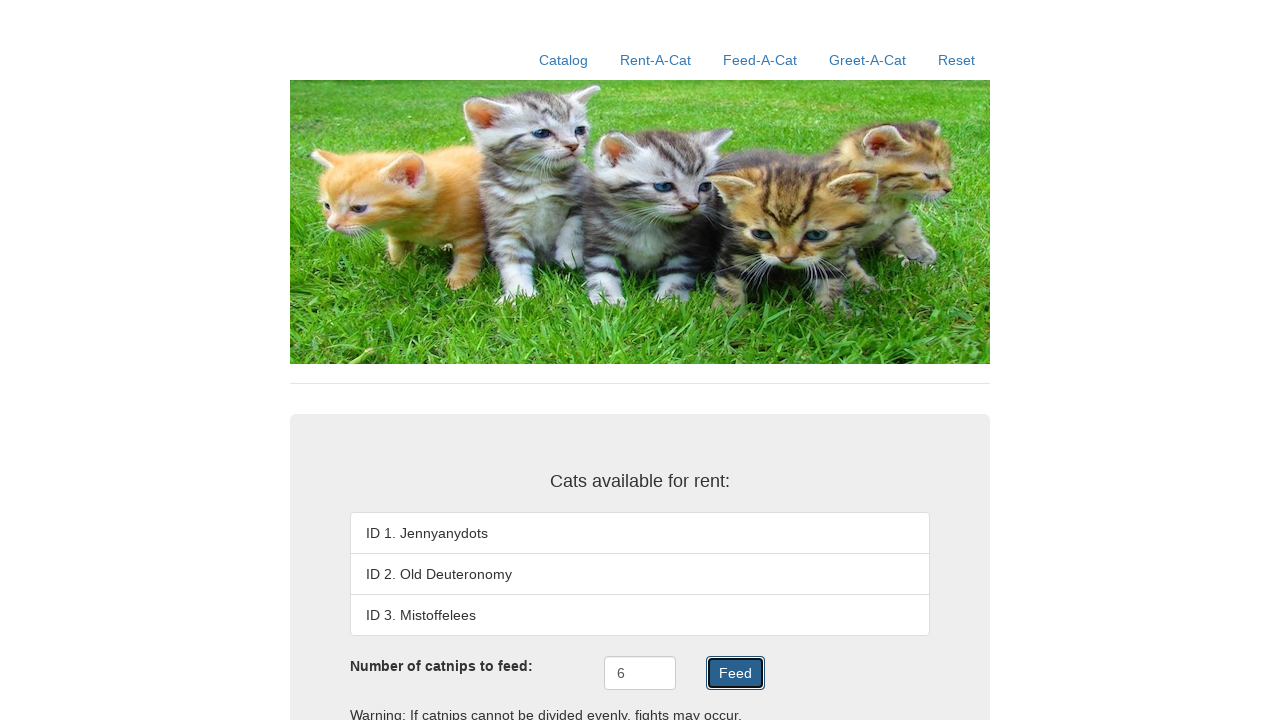

Verified success message 'Nom, nom, nom.' appeared
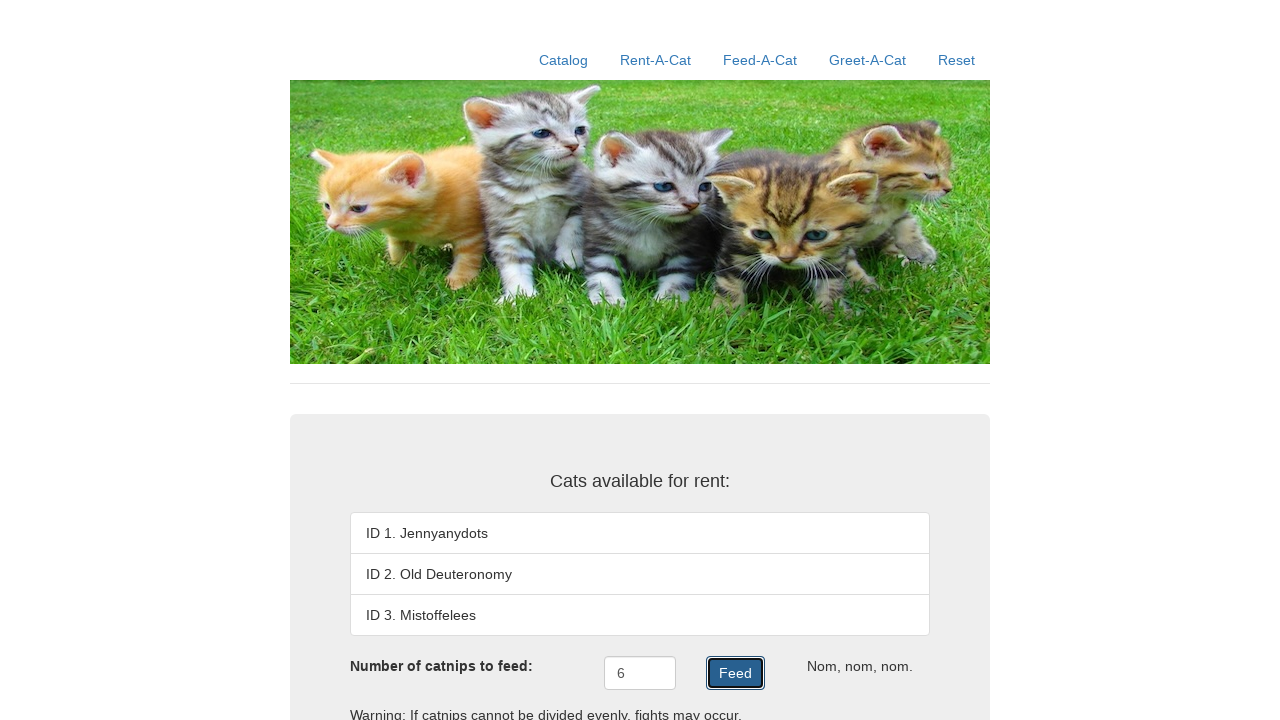

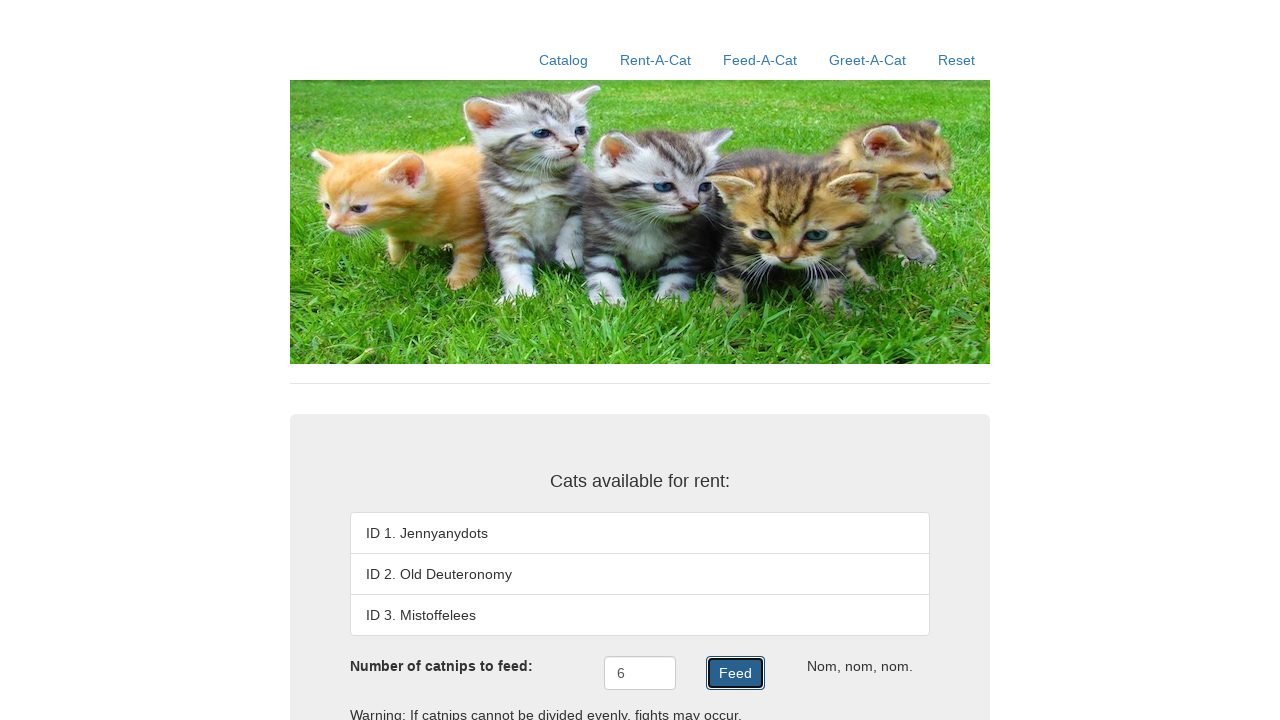